Tests iframe switching functionality by navigating into an iframe to locate an element, then switching back to the default content to interact with another element on the main page.

Starting URL: https://rahulshettyacademy.com/AutomationPractice/

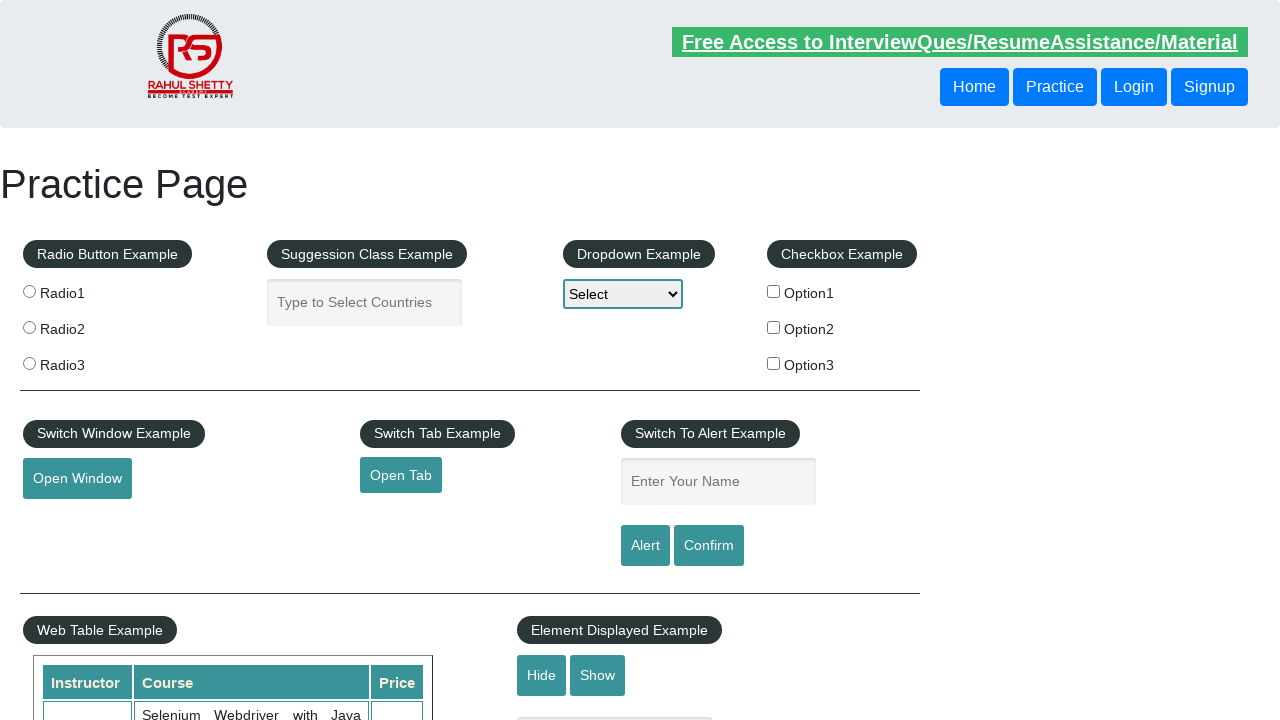

Located courses iframe
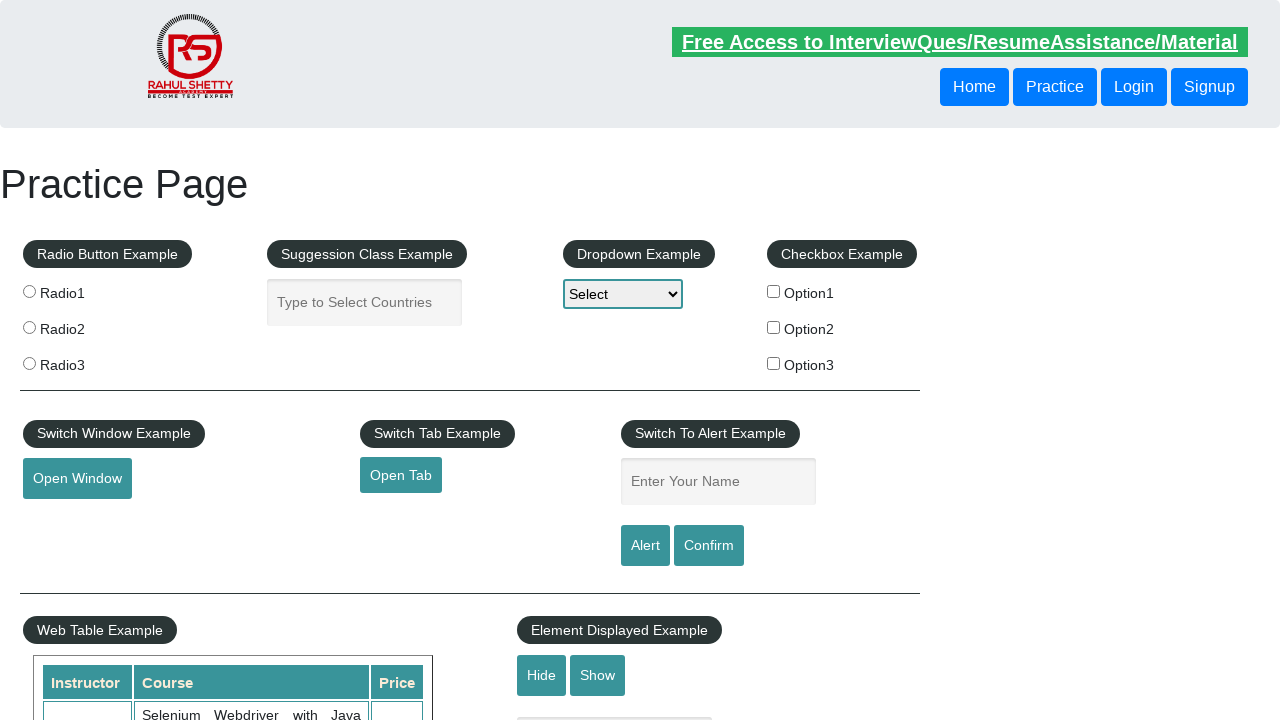

Waited for and located element with envelope icon inside iframe
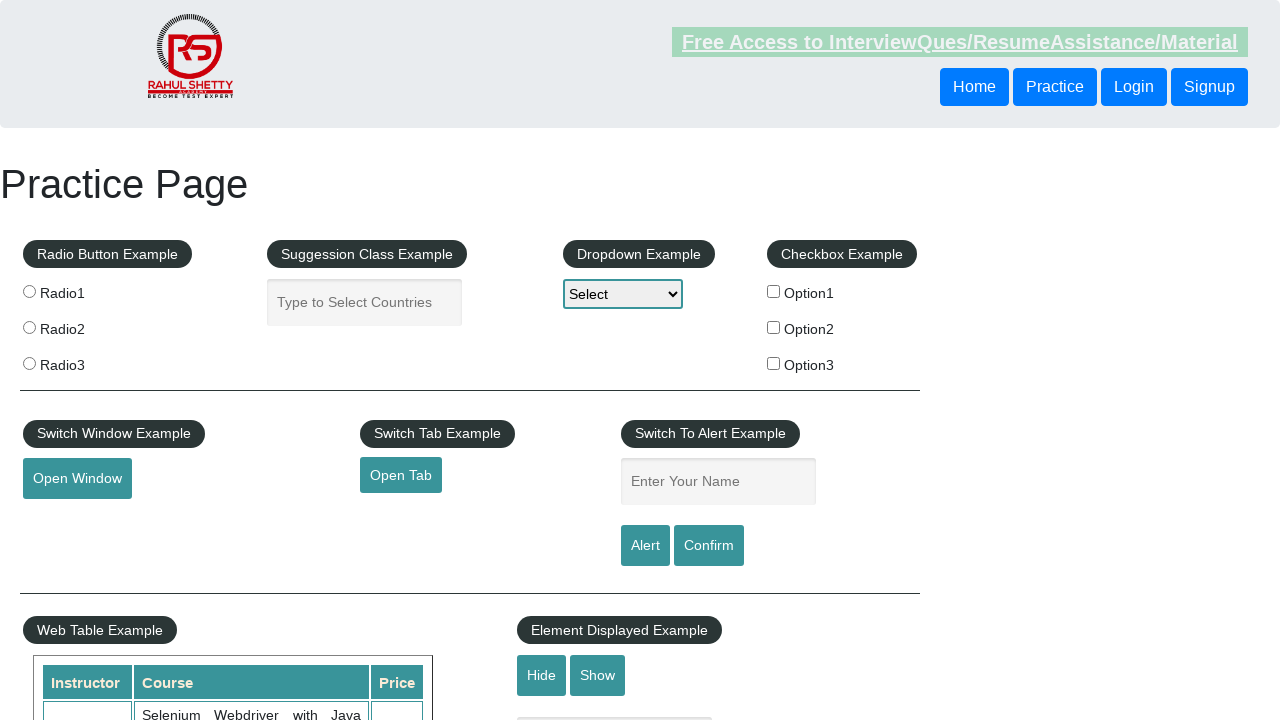

Switched back to main content and waited for mousehover element
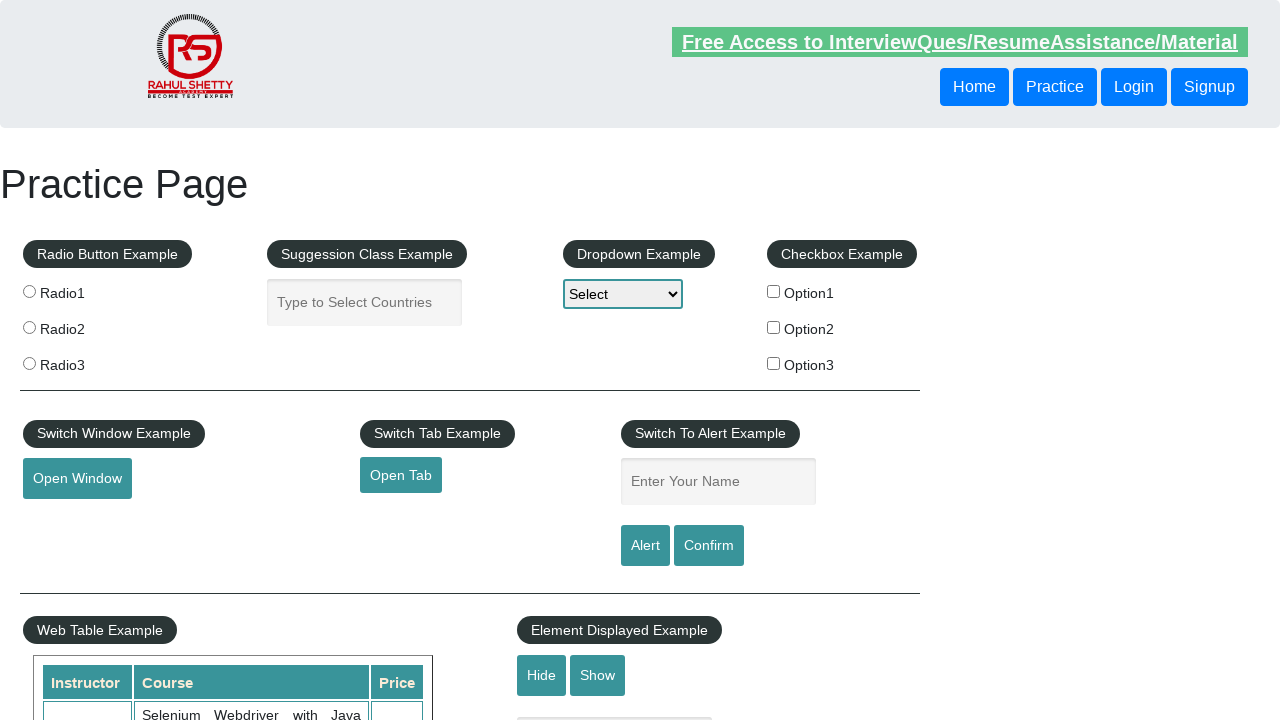

Verified mousehover element is visible on main page
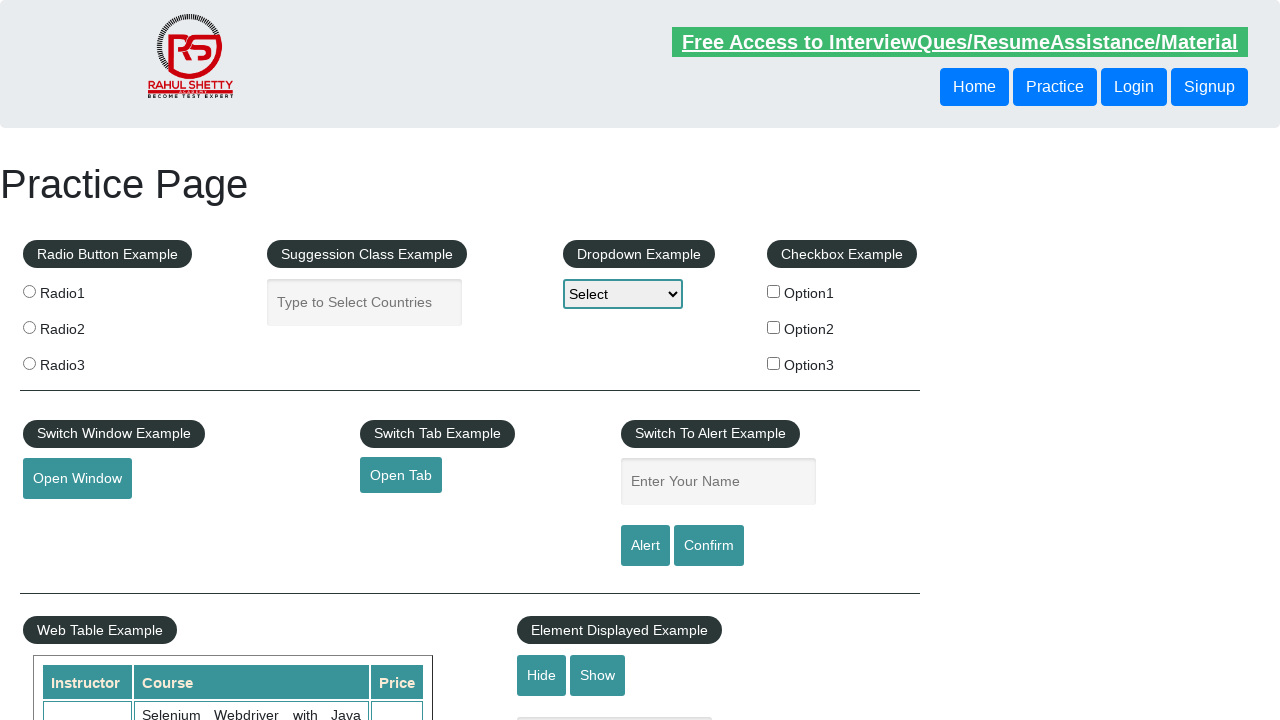

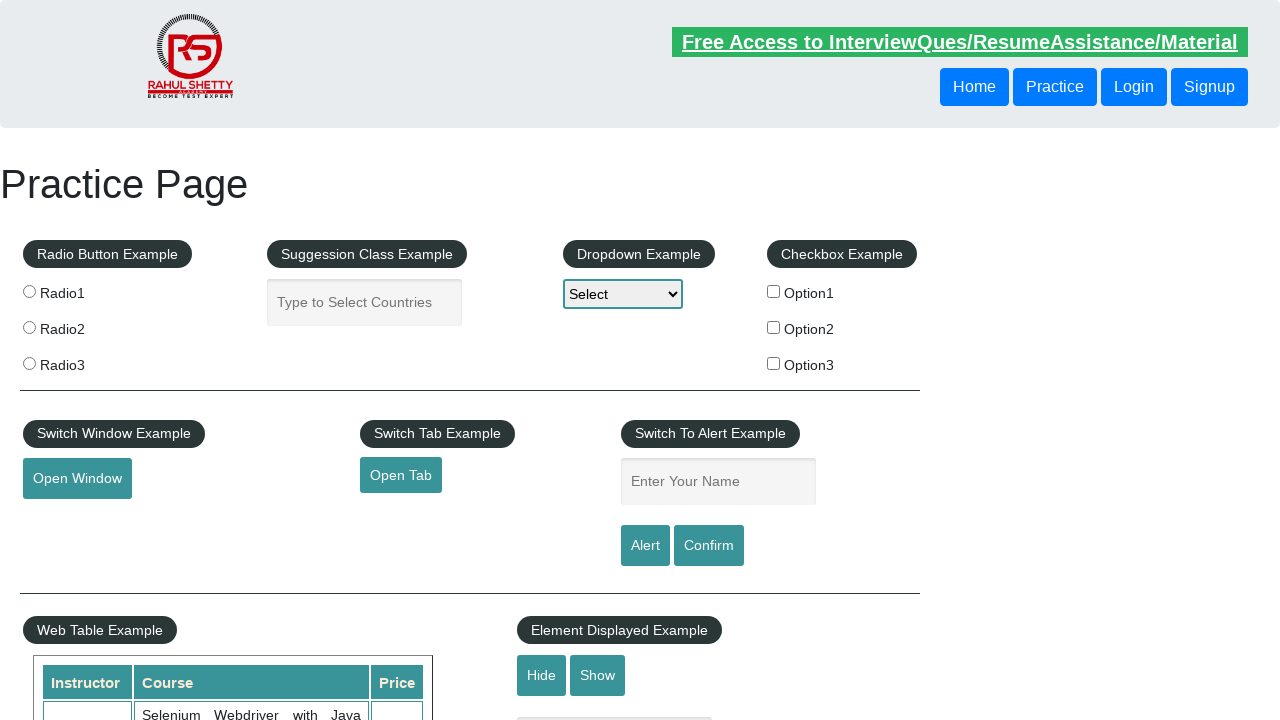